Tests error message display when attempting to check shoe size without entering a value

Starting URL: https://lm.skillbox.cc/qa_tester/module03/practice1/

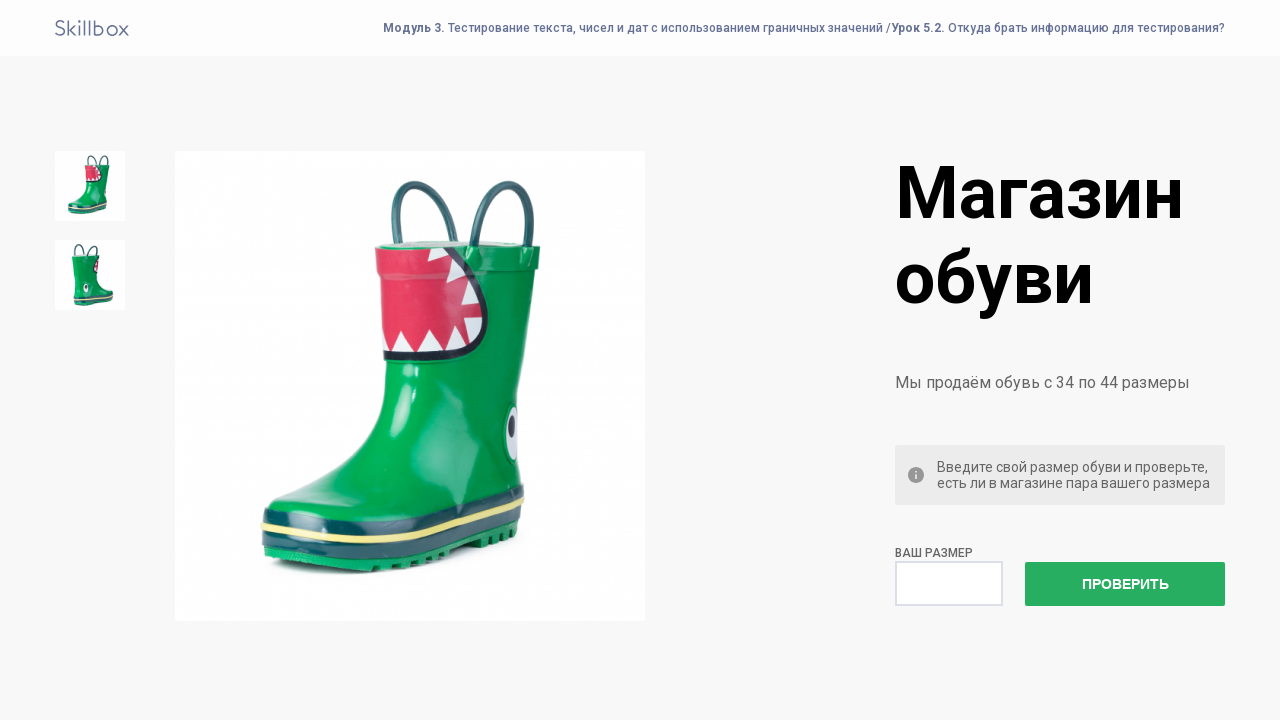

Clicked check size button without entering a value at (1125, 584) on #check-size-button
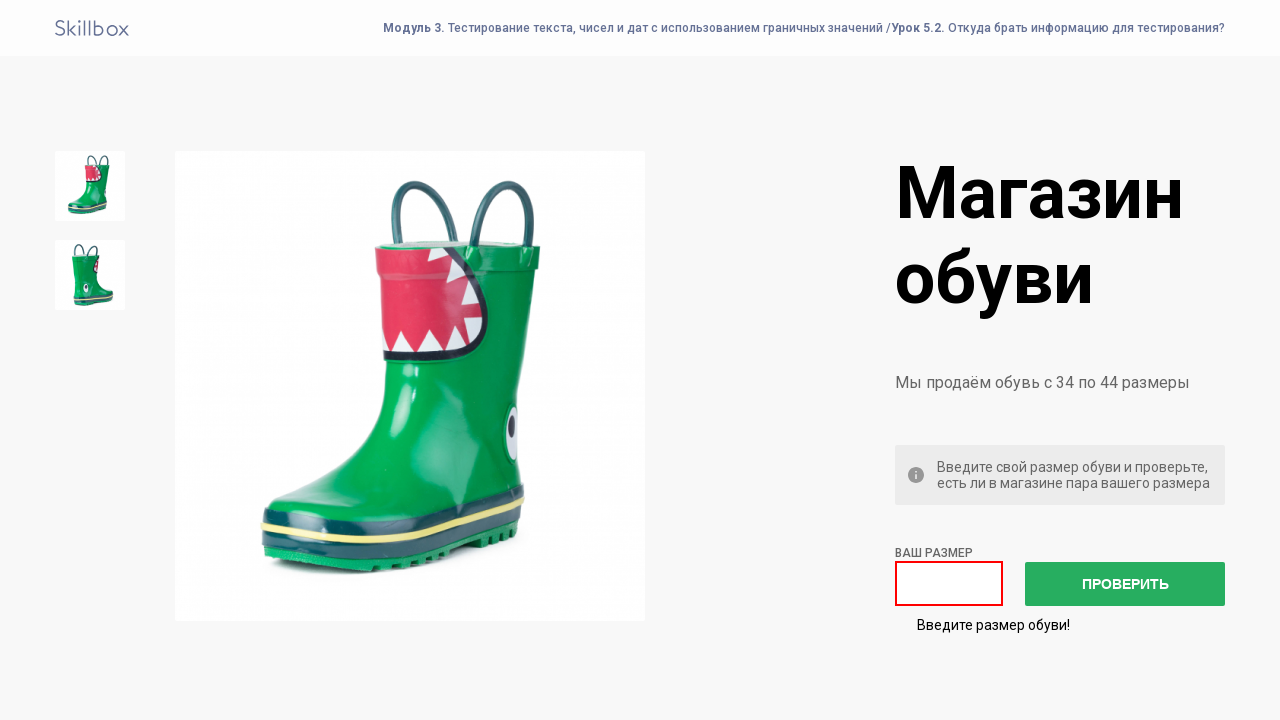

Error message displayed when attempting to check shoe size without entering a value
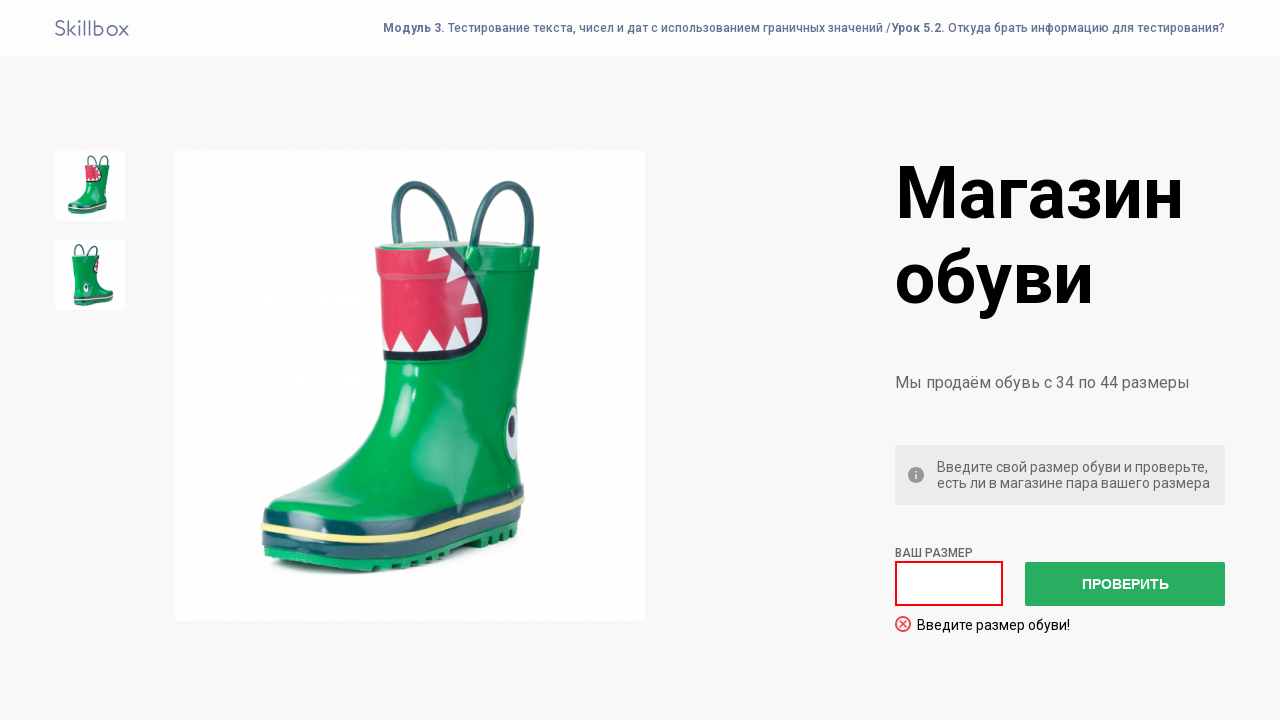

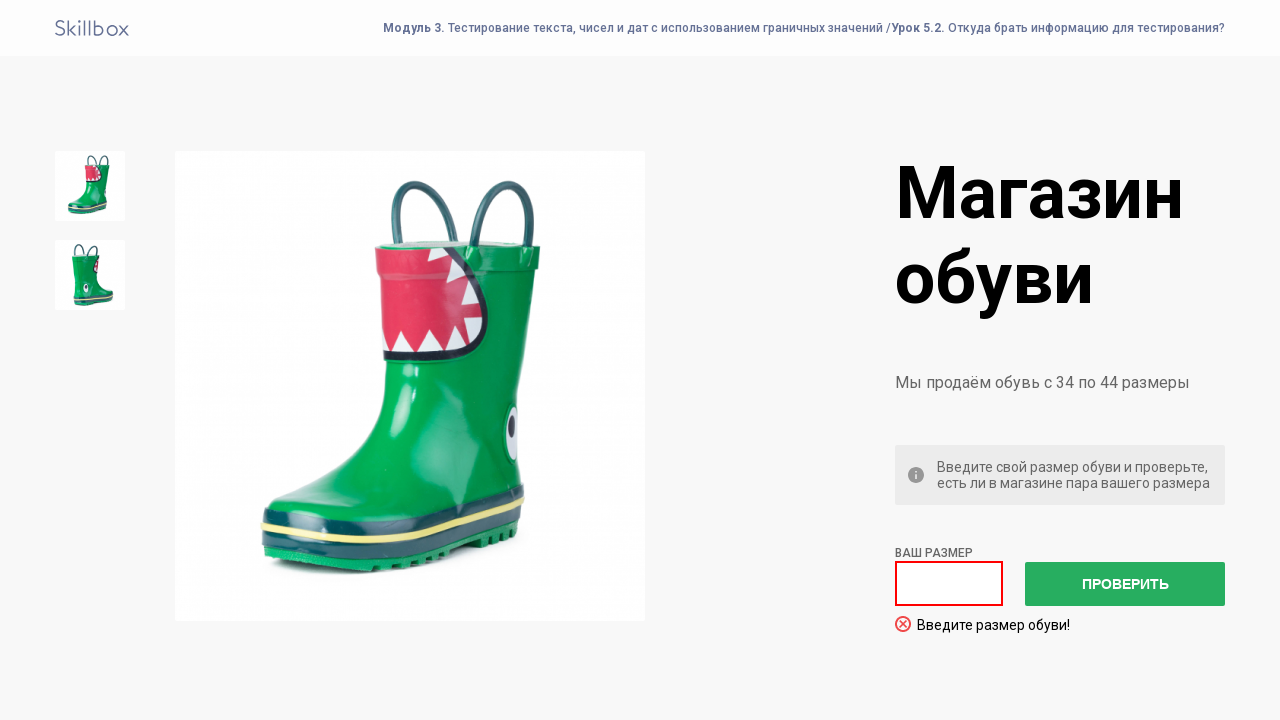